Clicks the fourth todo item checkbox and verifies it becomes checked

Starting URL: https://lambdatest.github.io/sample-todo-app/

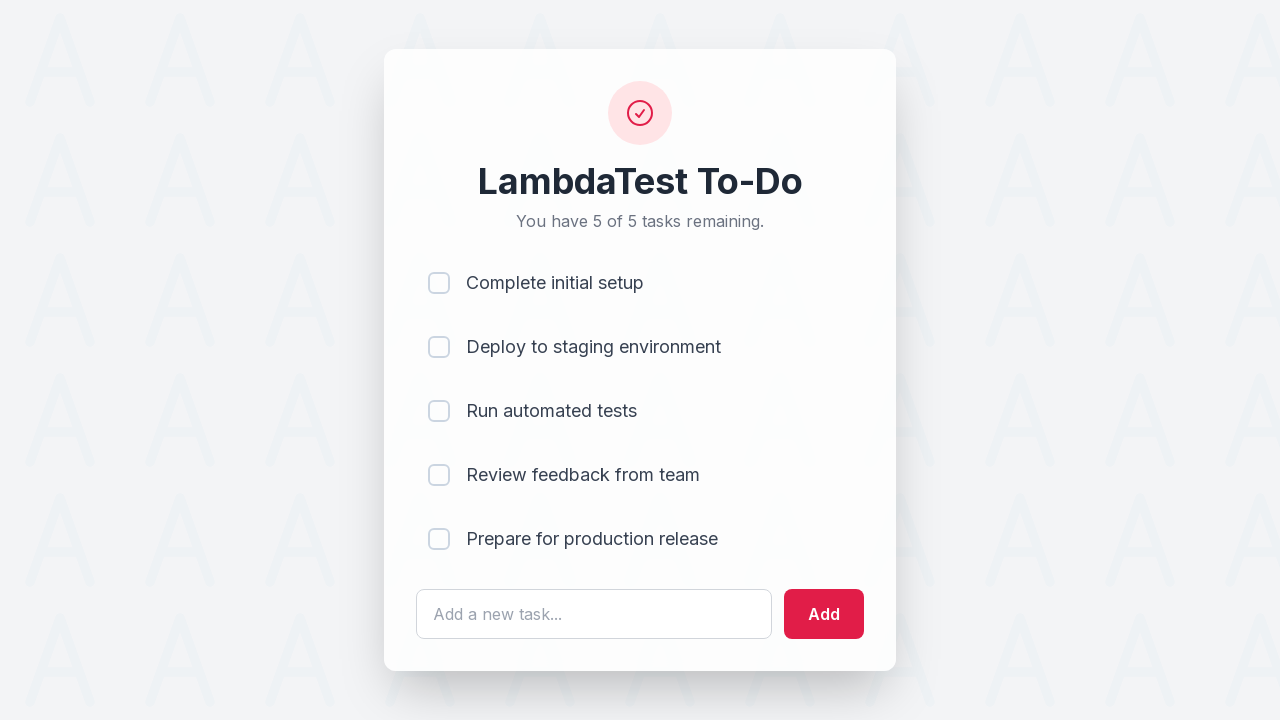

Clicked the fourth todo item checkbox at (439, 475) on input[name='li4']
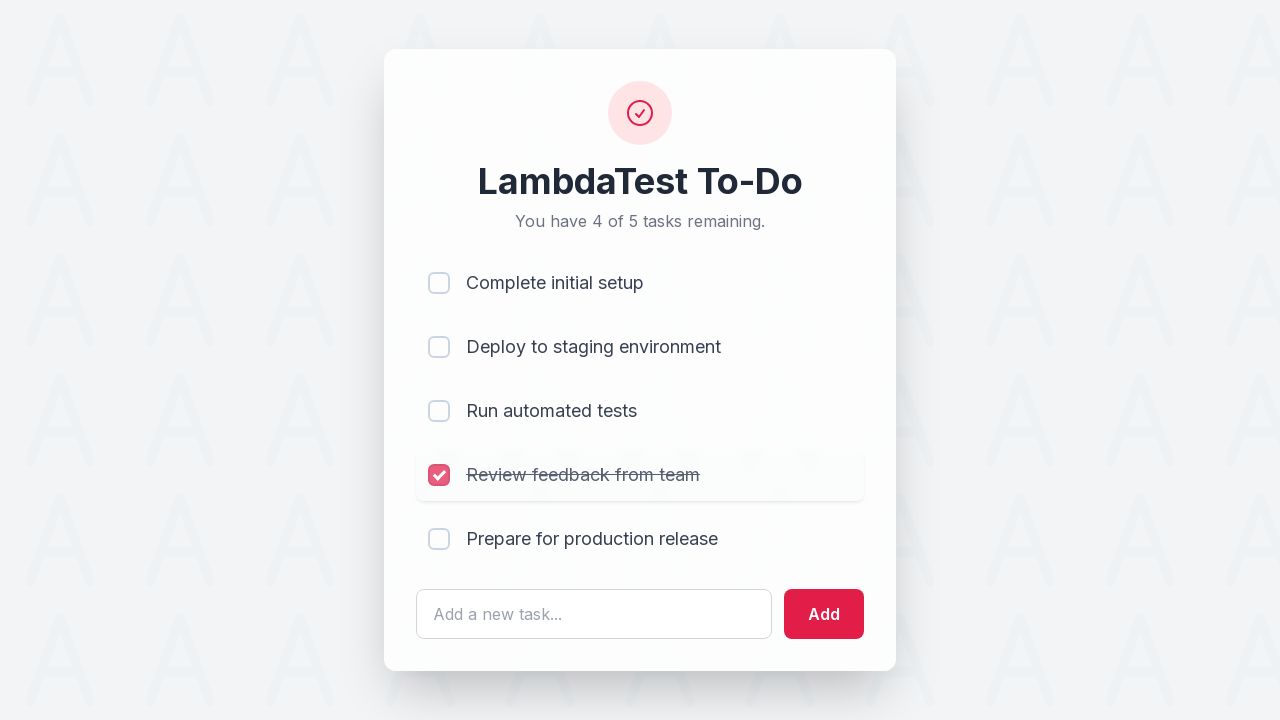

Verified that the fourth todo item checkbox is checked
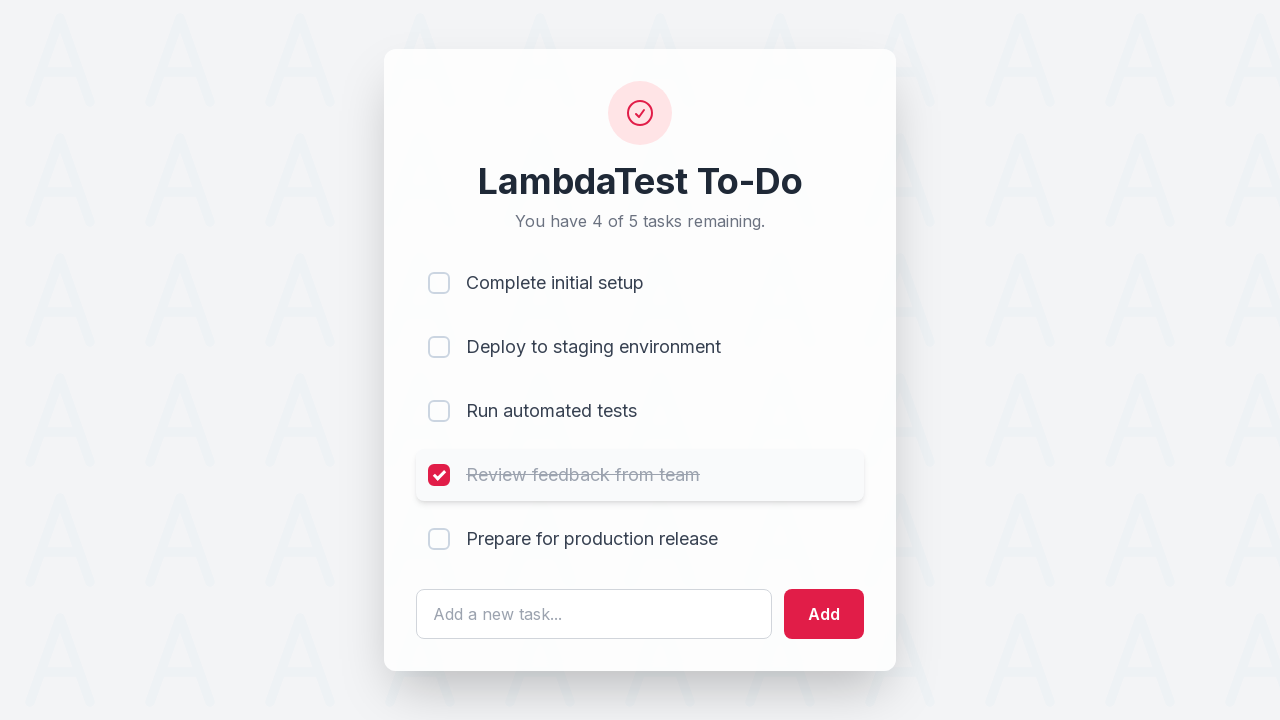

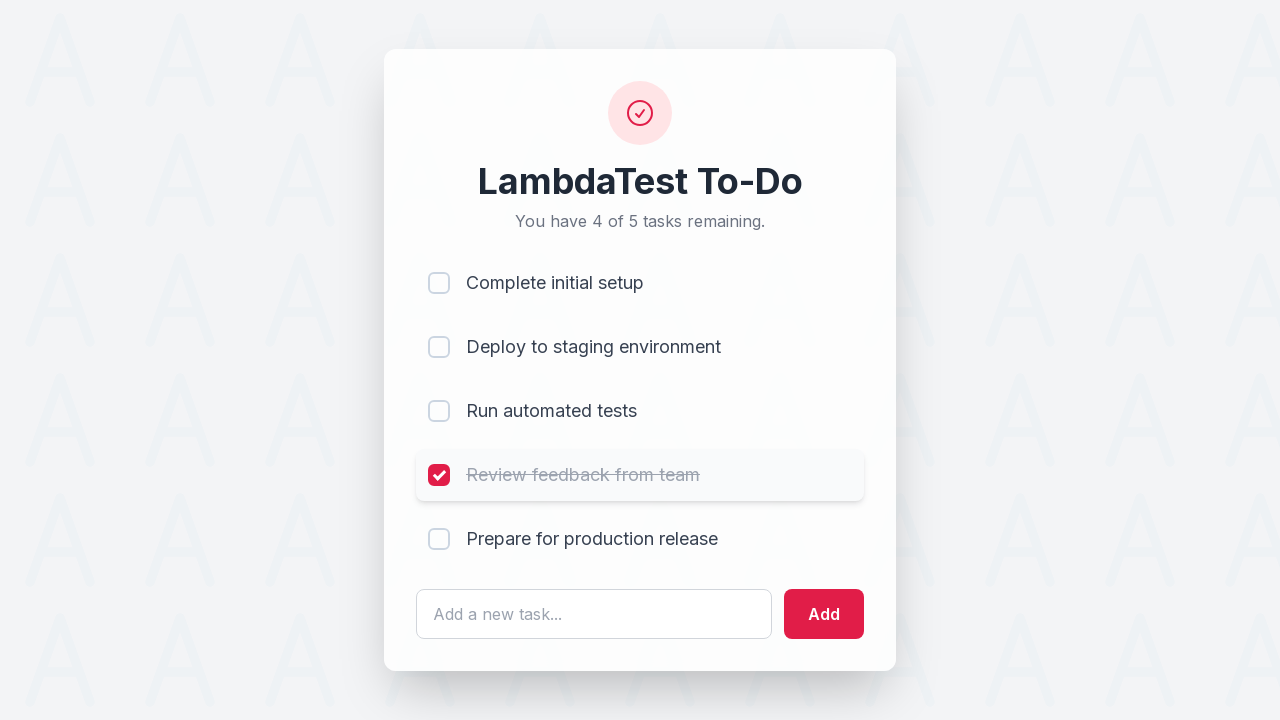